Tests explicit wait functionality by waiting for a price element to change to "$100", then clicking a book button, calculating a mathematical answer based on a displayed value, and submitting the result.

Starting URL: http://suninjuly.github.io/explicit_wait2.html

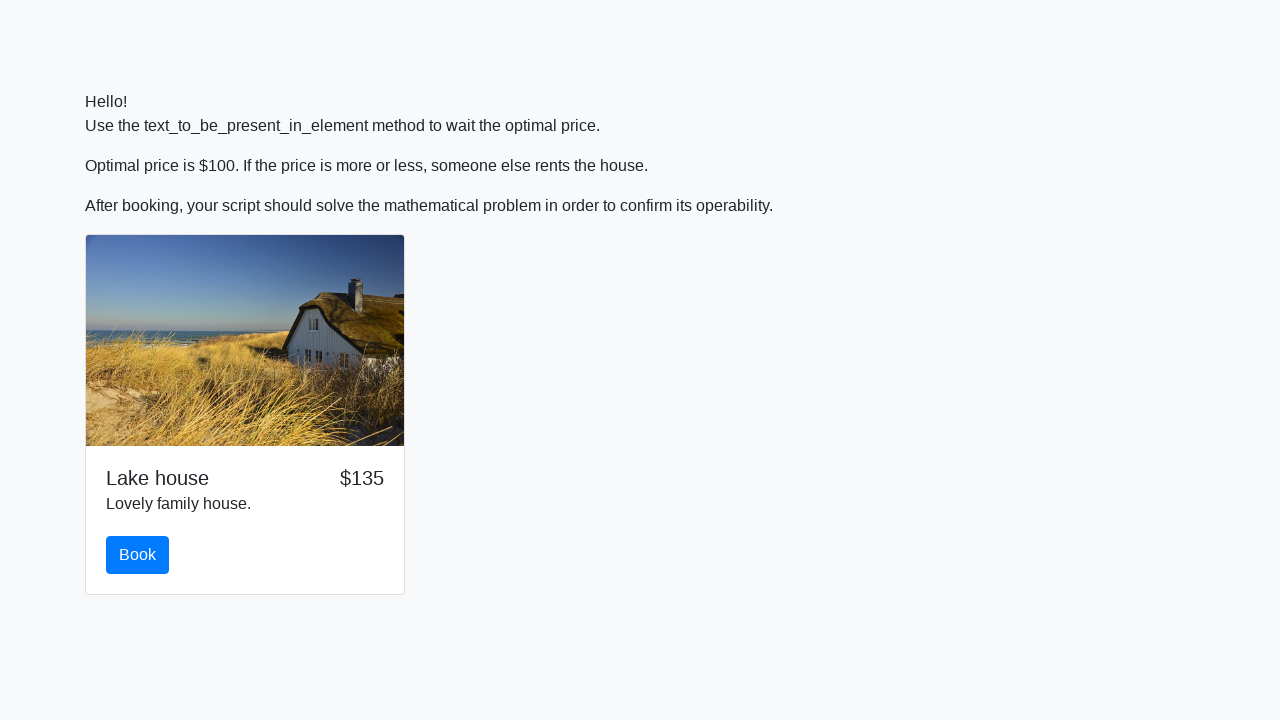

Waited for price element to display '$100'
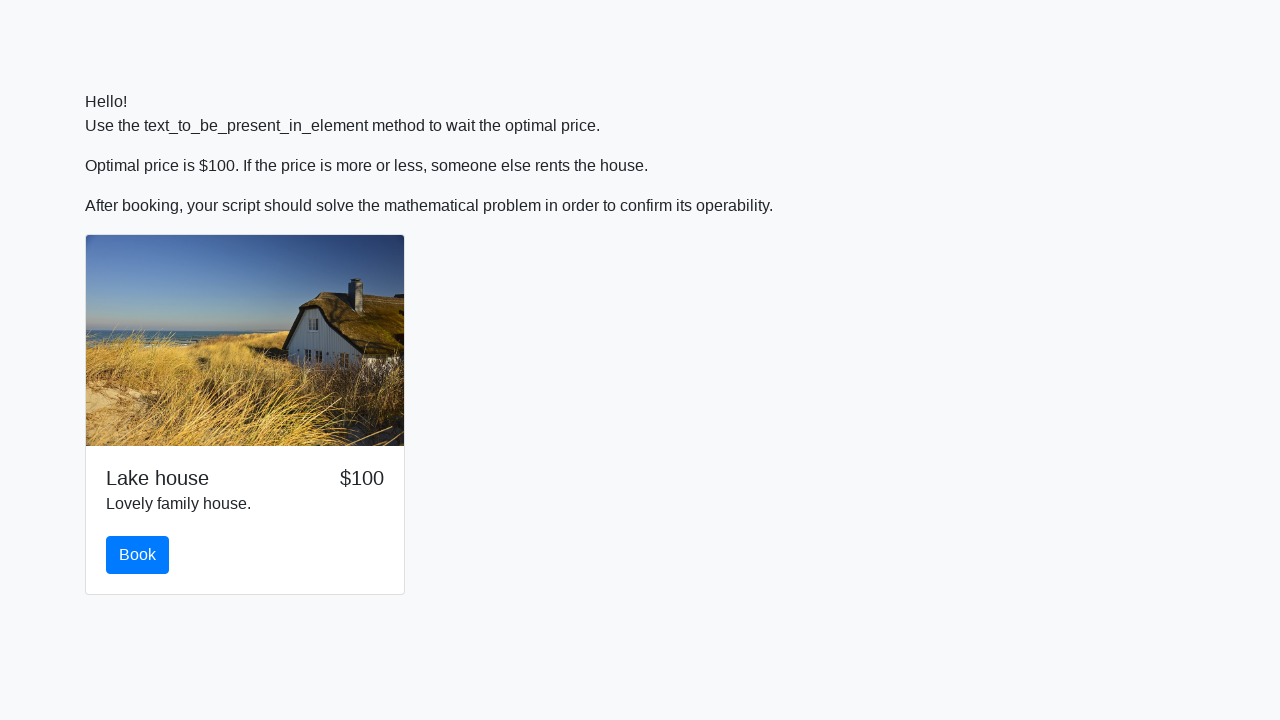

Clicked the book button at (138, 555) on #book
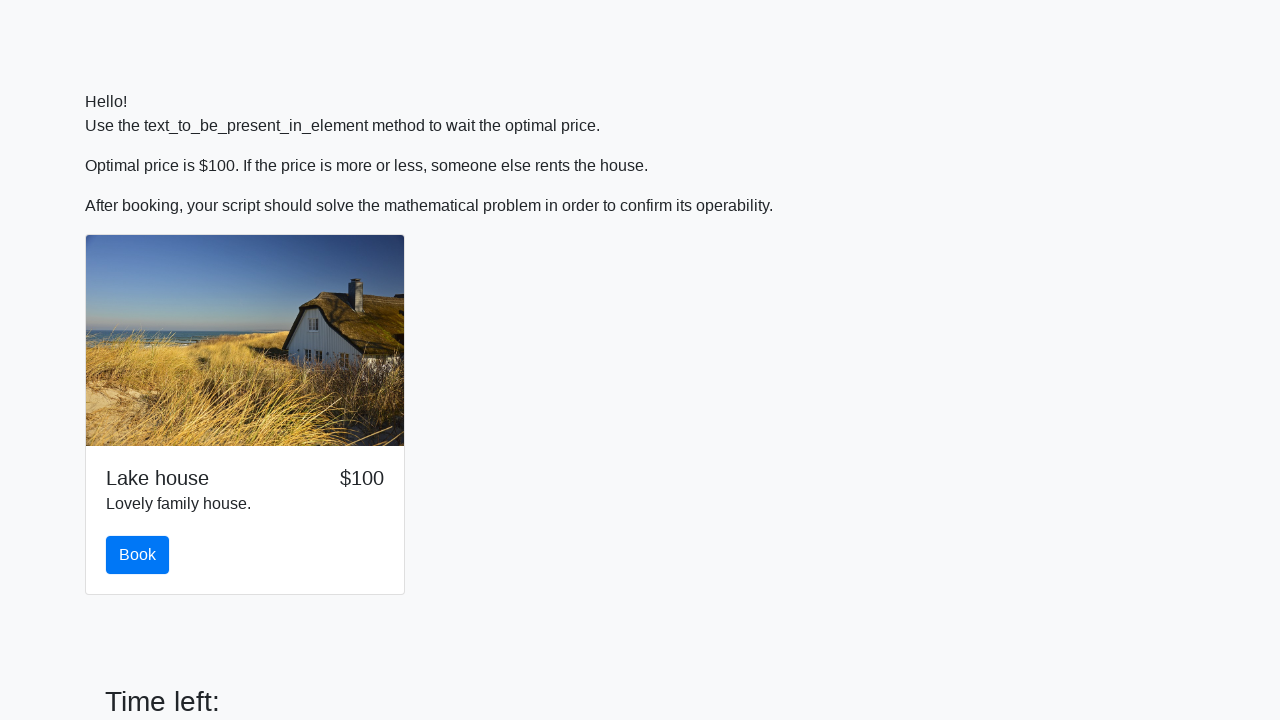

Retrieved input value from element: 285
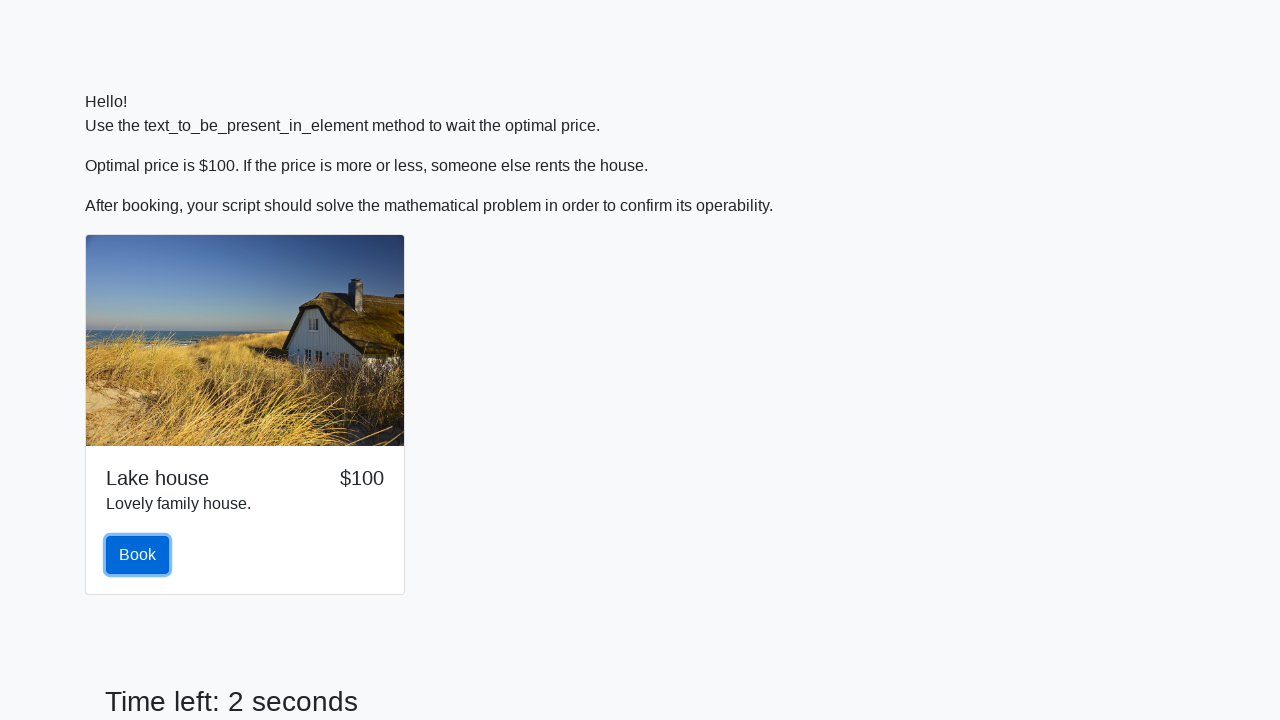

Calculated mathematical answer: 2.2285573265085055
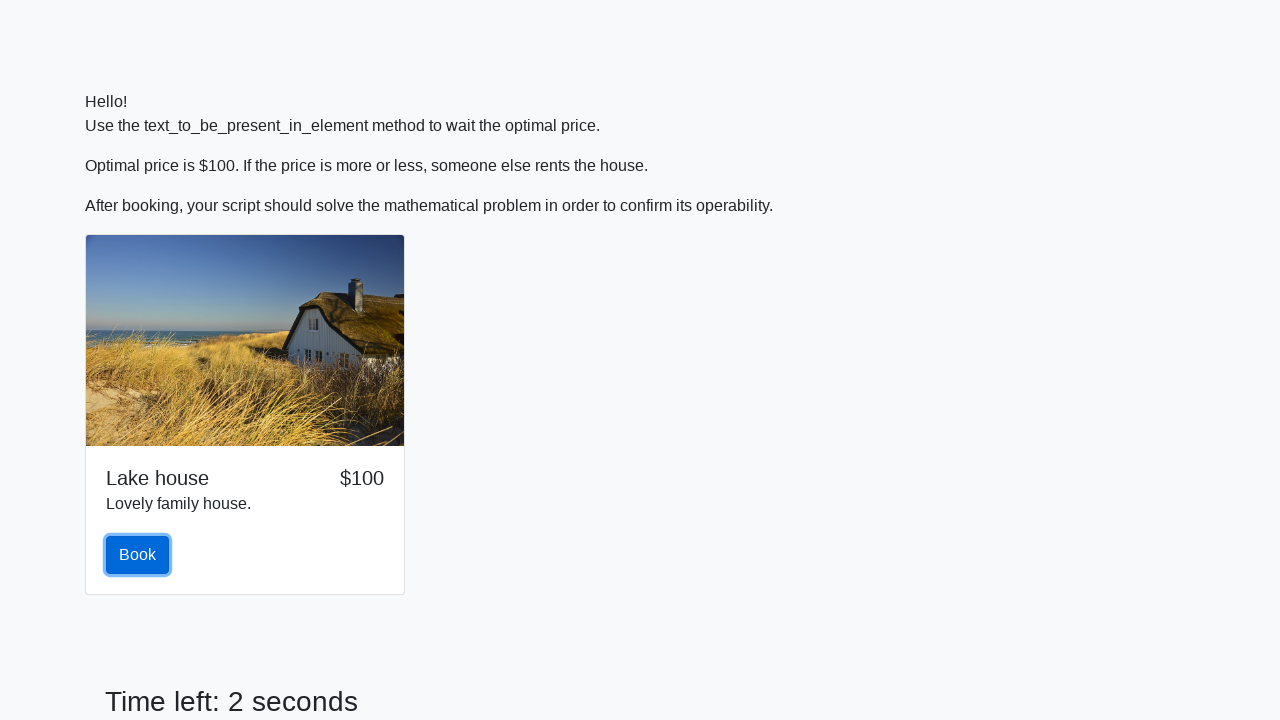

Filled answer field with calculated value: 2.2285573265085055 on #answer
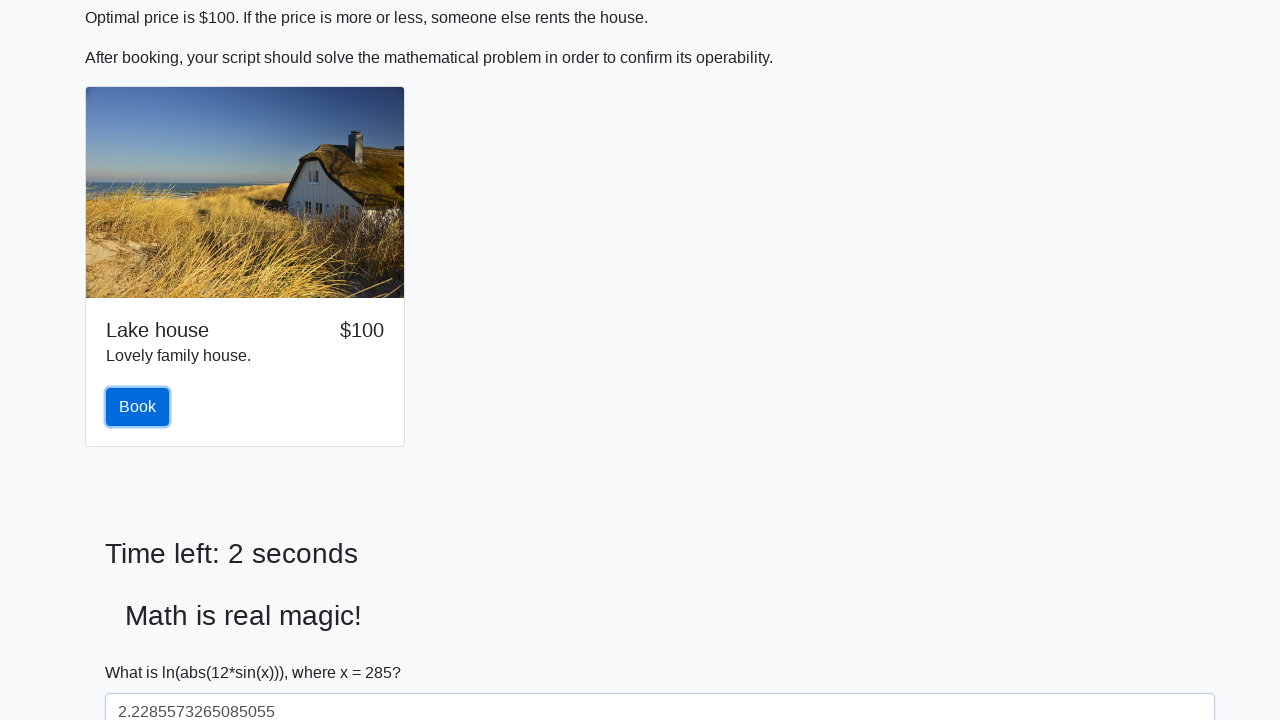

Clicked the solve button to submit answer at (143, 651) on #solve
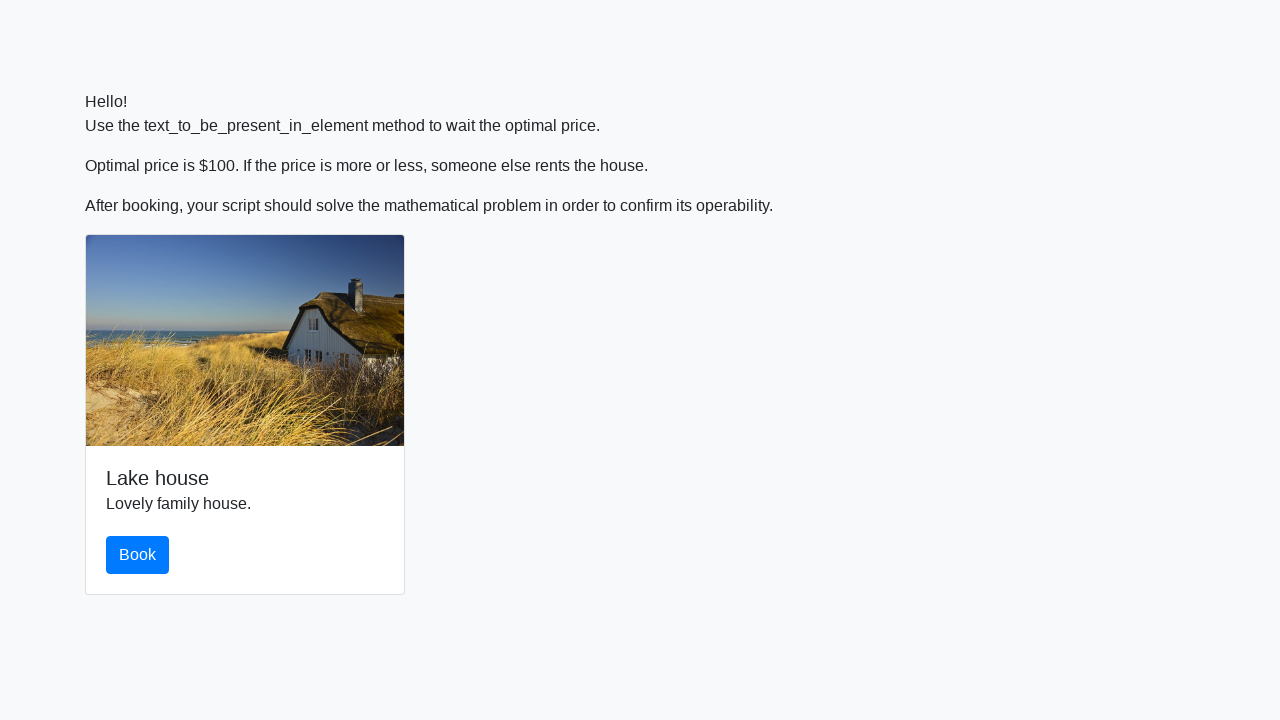

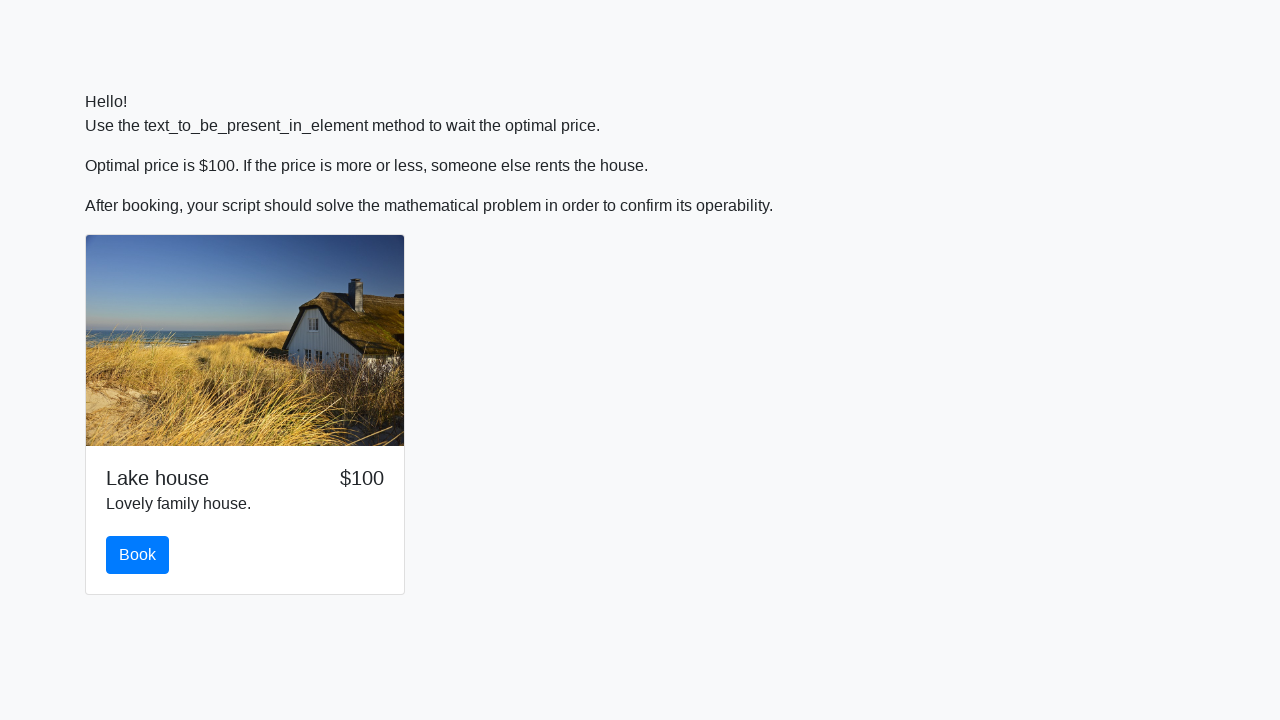